Tests typing into a password field on the KeePass test form page and verifying the value is correctly entered.

Starting URL: https://keepass.info/help/kb/testform.html

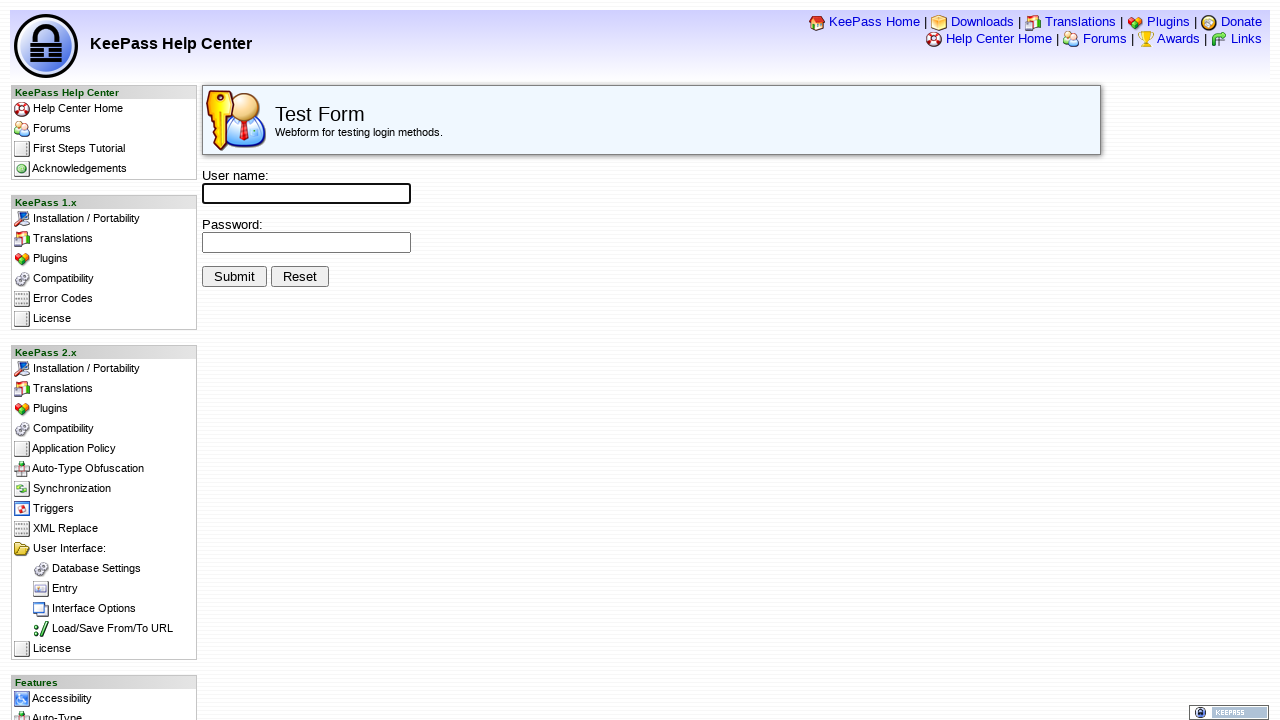

Filled password field with 'Test-Editor' on input[name='pwd']
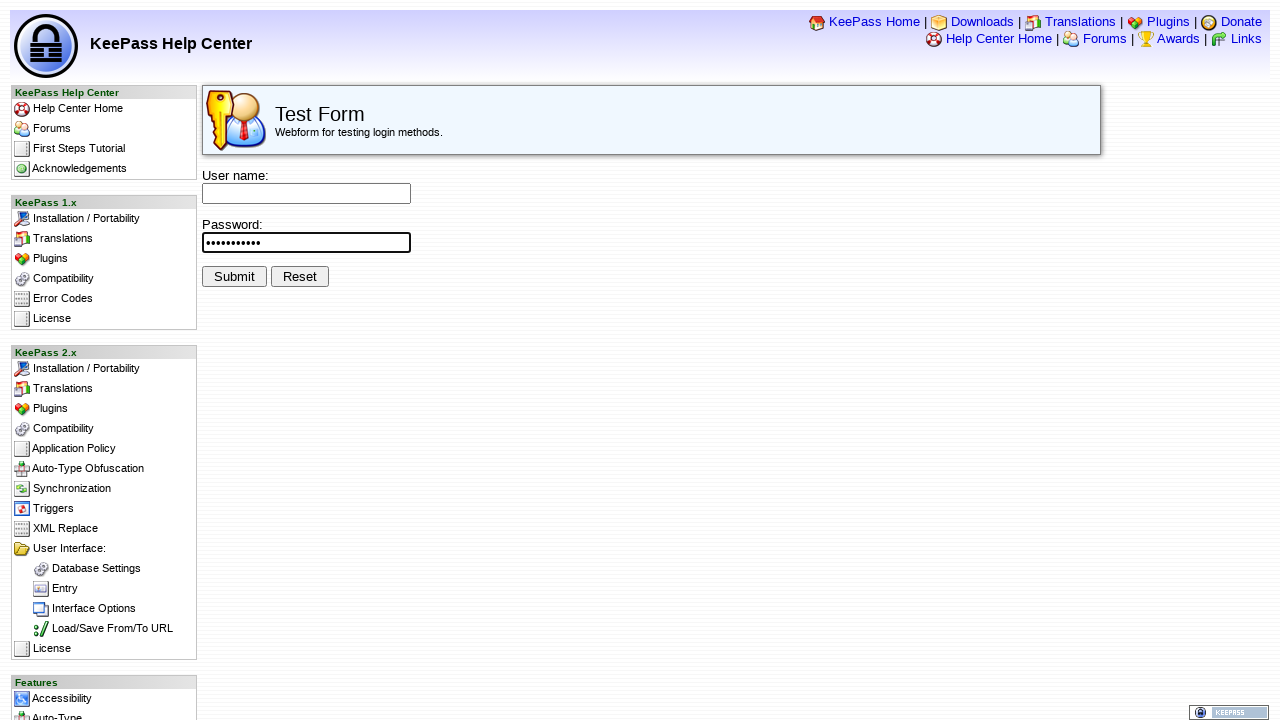

Waited 1000ms for form processing
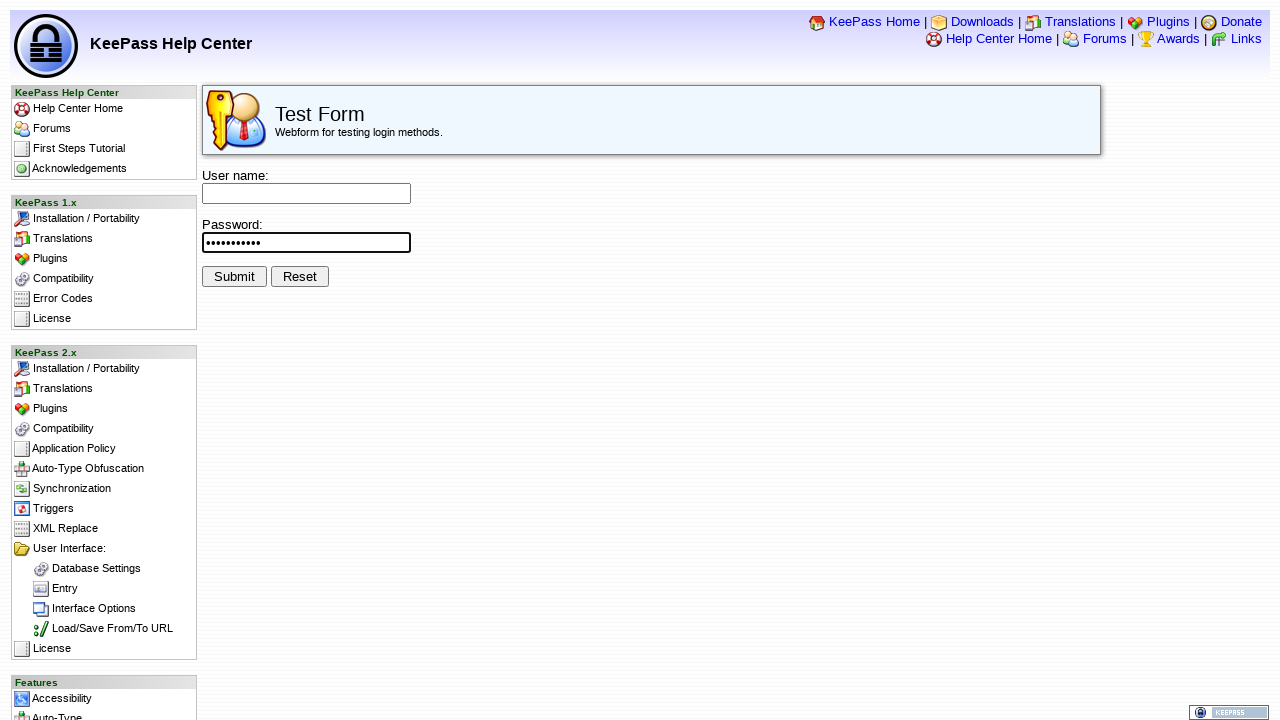

Retrieved password field value
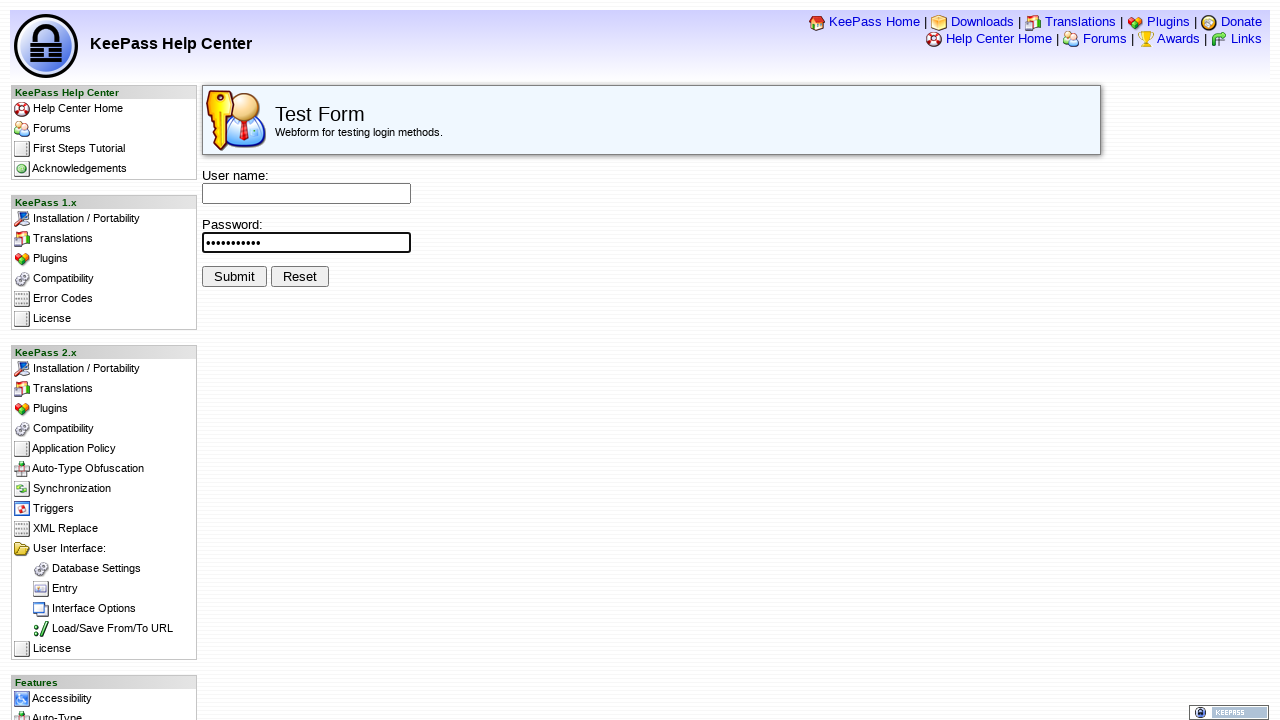

Verified password field contains correct value 'Test-Editor'
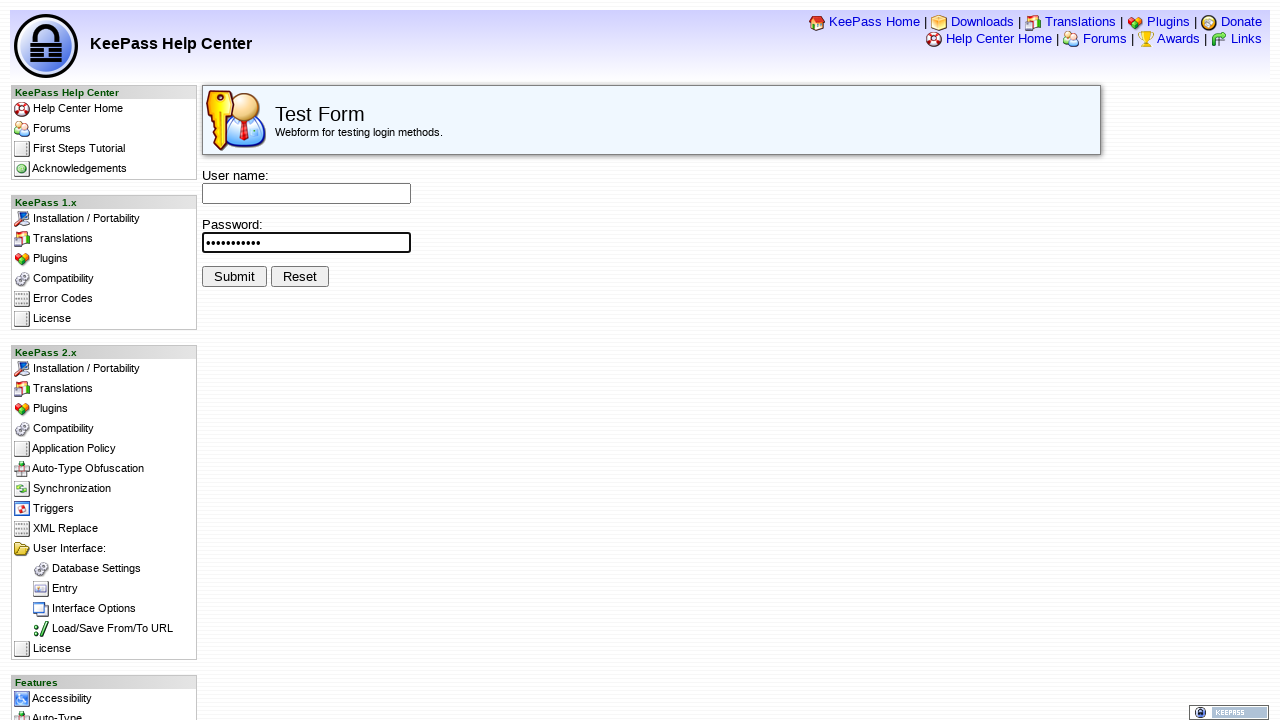

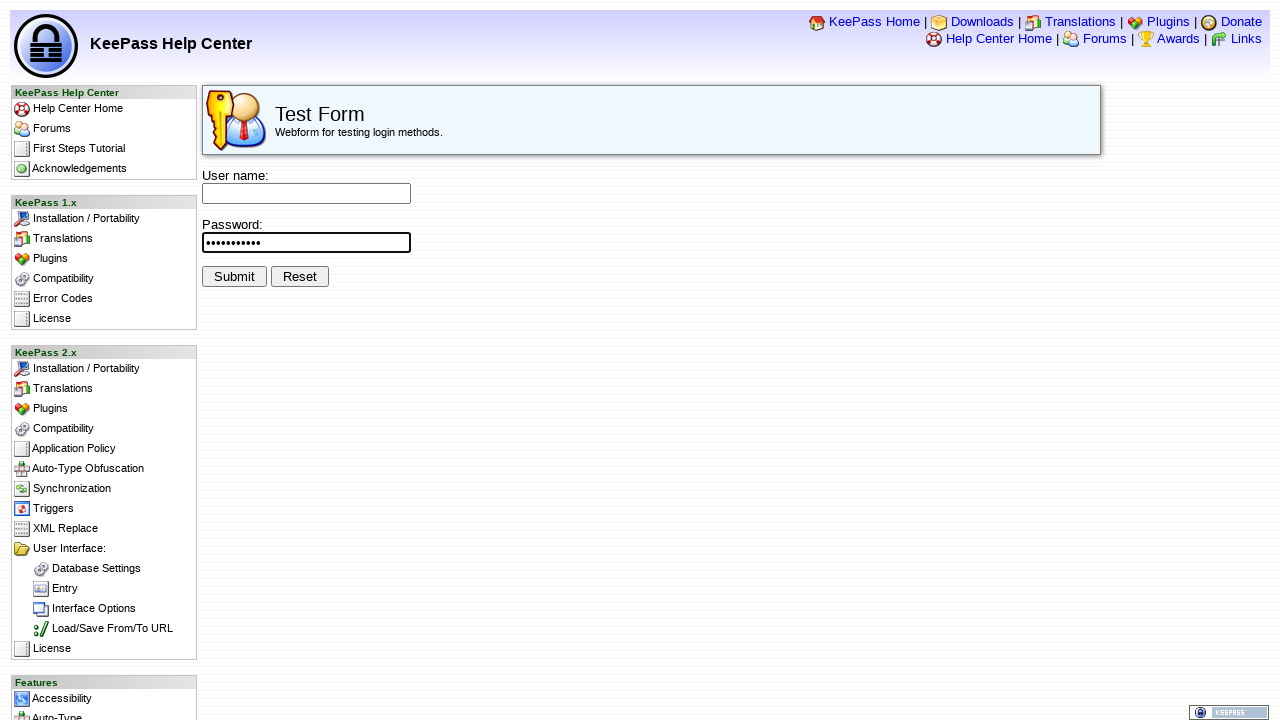